Tests an explicit wait scenario by waiting for a price to change to $100, clicking a book button, calculating a mathematical result based on a displayed value, and submitting the answer

Starting URL: http://suninjuly.github.io/explicit_wait2.html

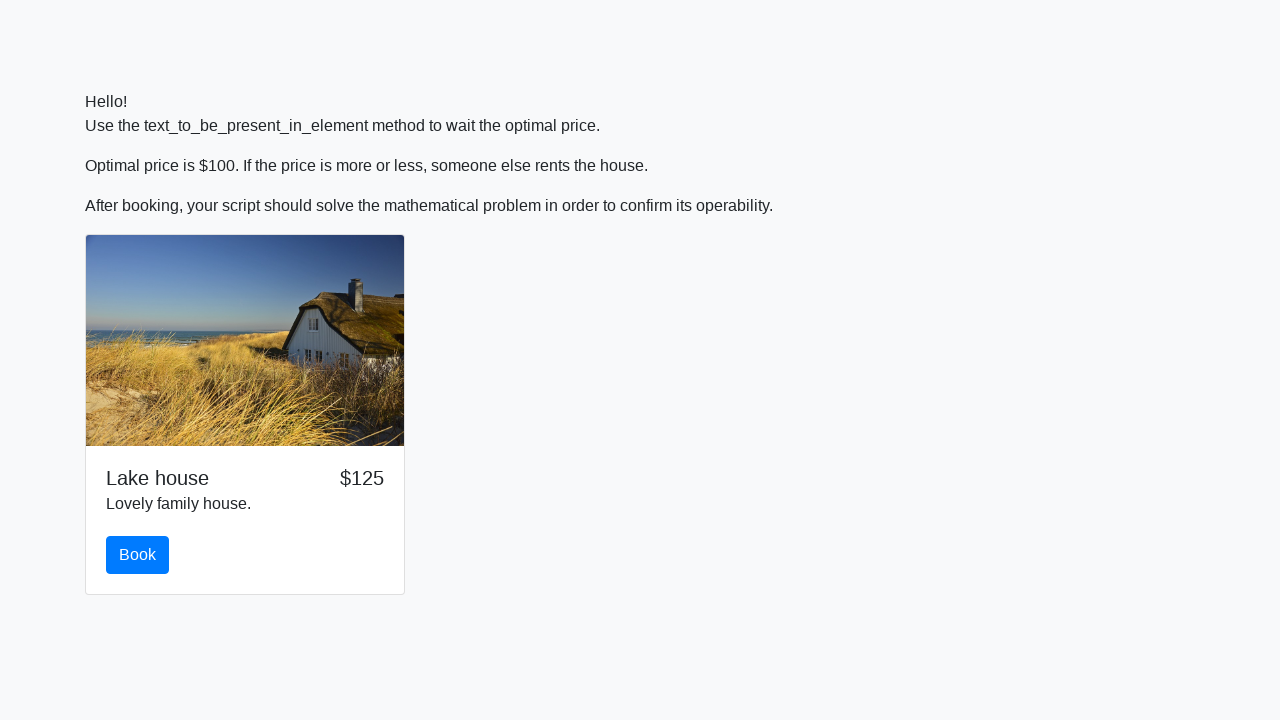

Waited for price to change to $100
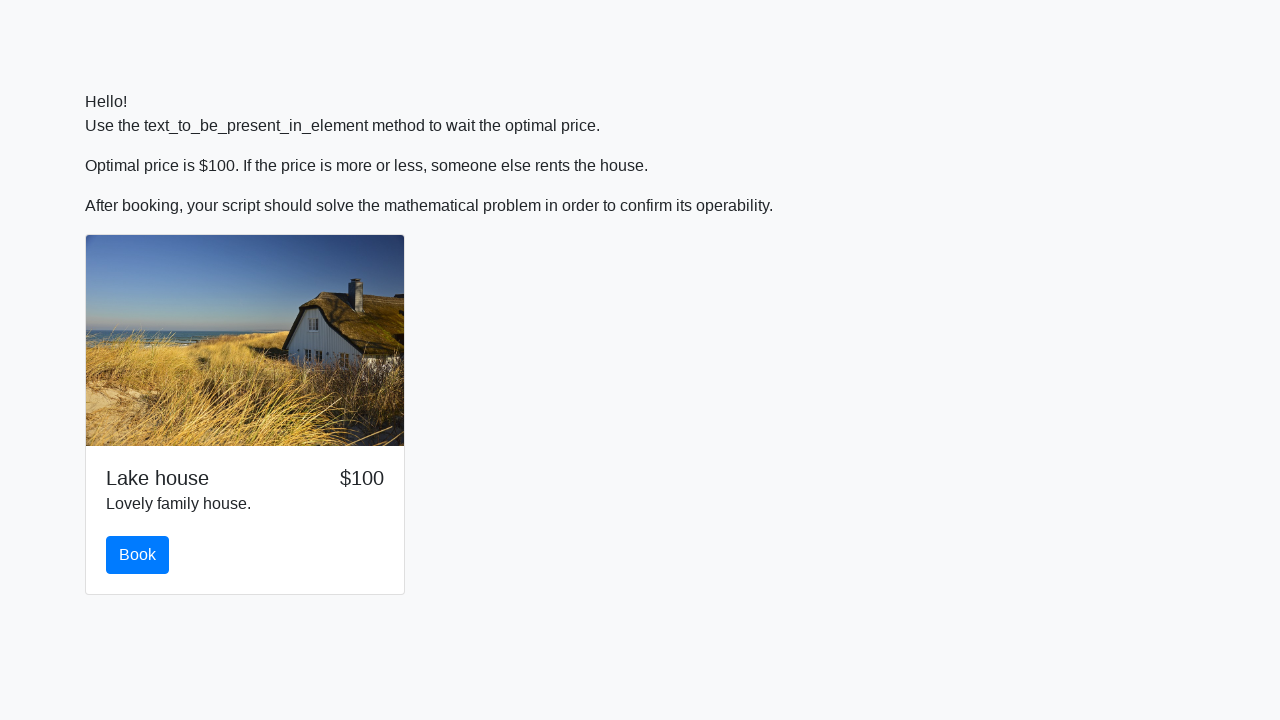

Clicked the book button at (138, 555) on #book
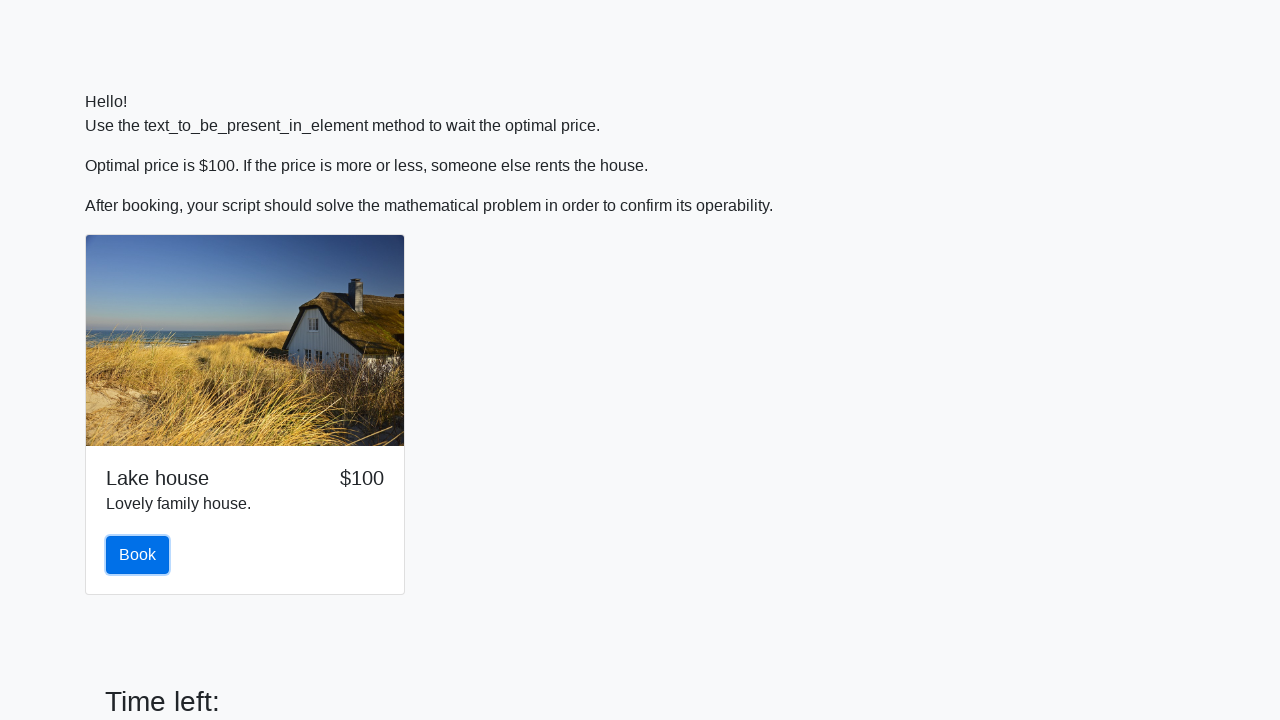

Retrieved input value for calculation: 853
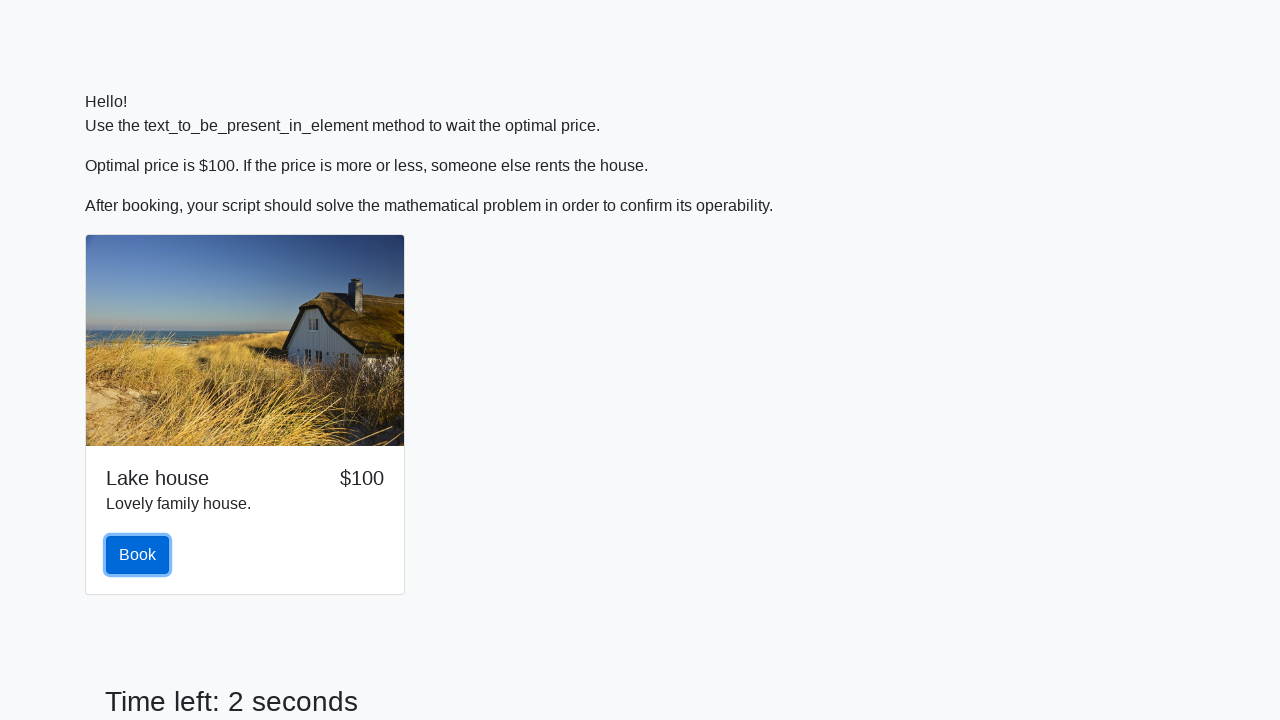

Calculated mathematical result: 2.4832471659126663
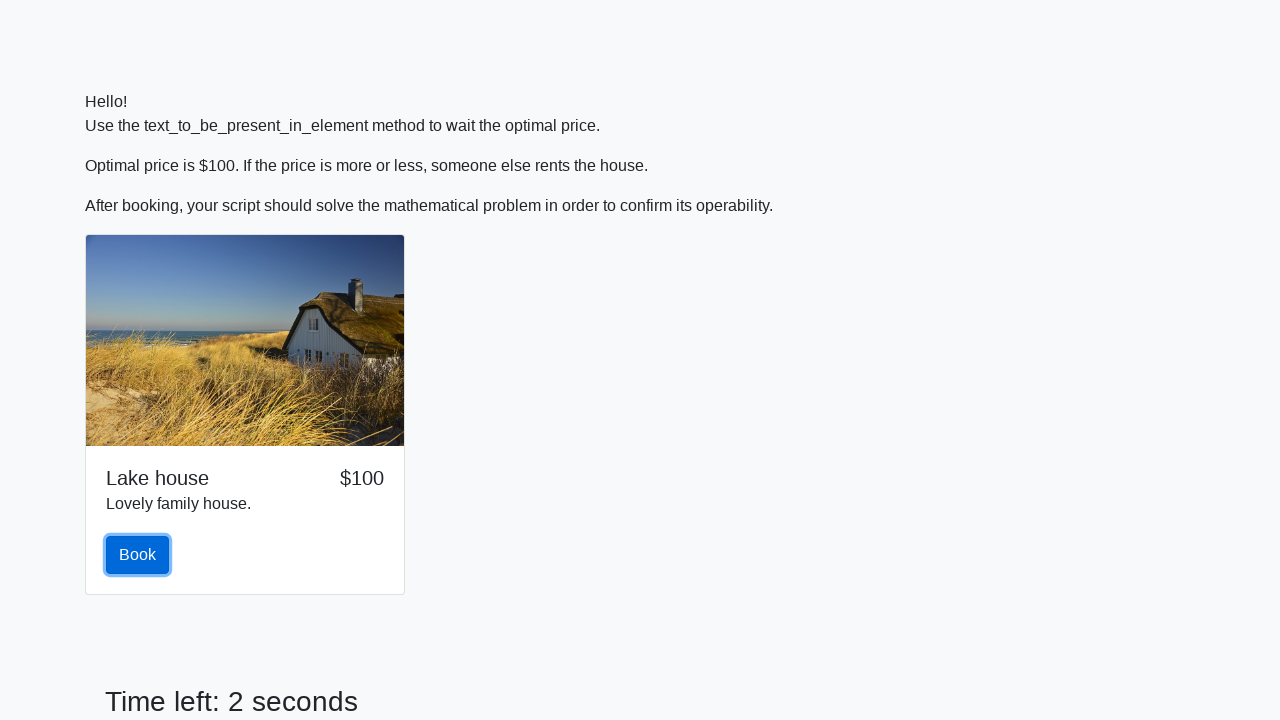

Filled answer field with calculated value: 2.4832471659126663 on #answer
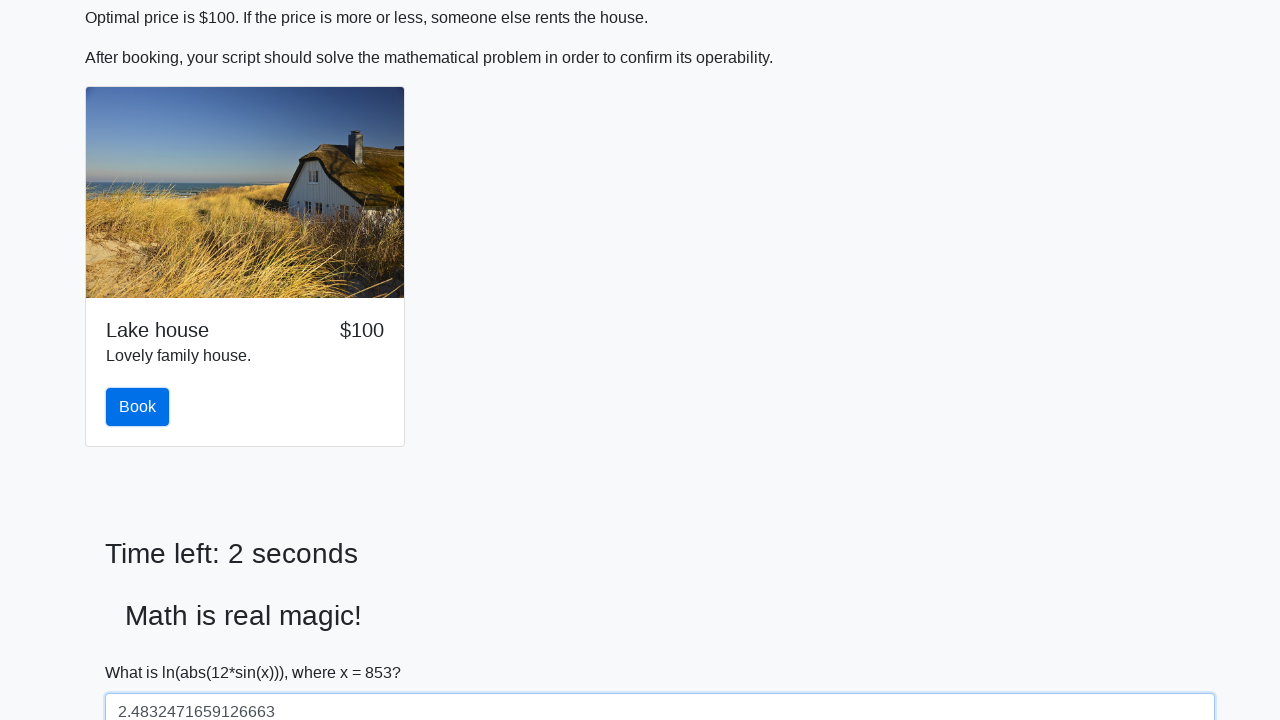

Clicked submit button to submit the form at (143, 651) on button[type='submit']
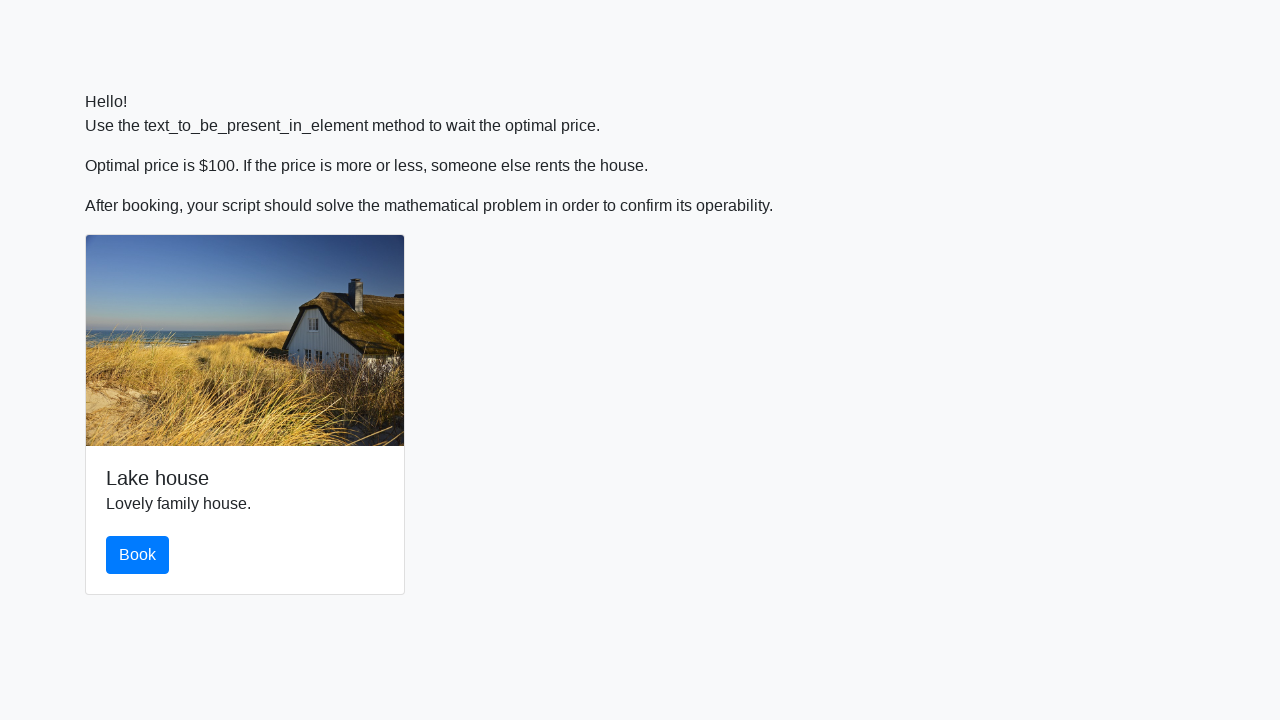

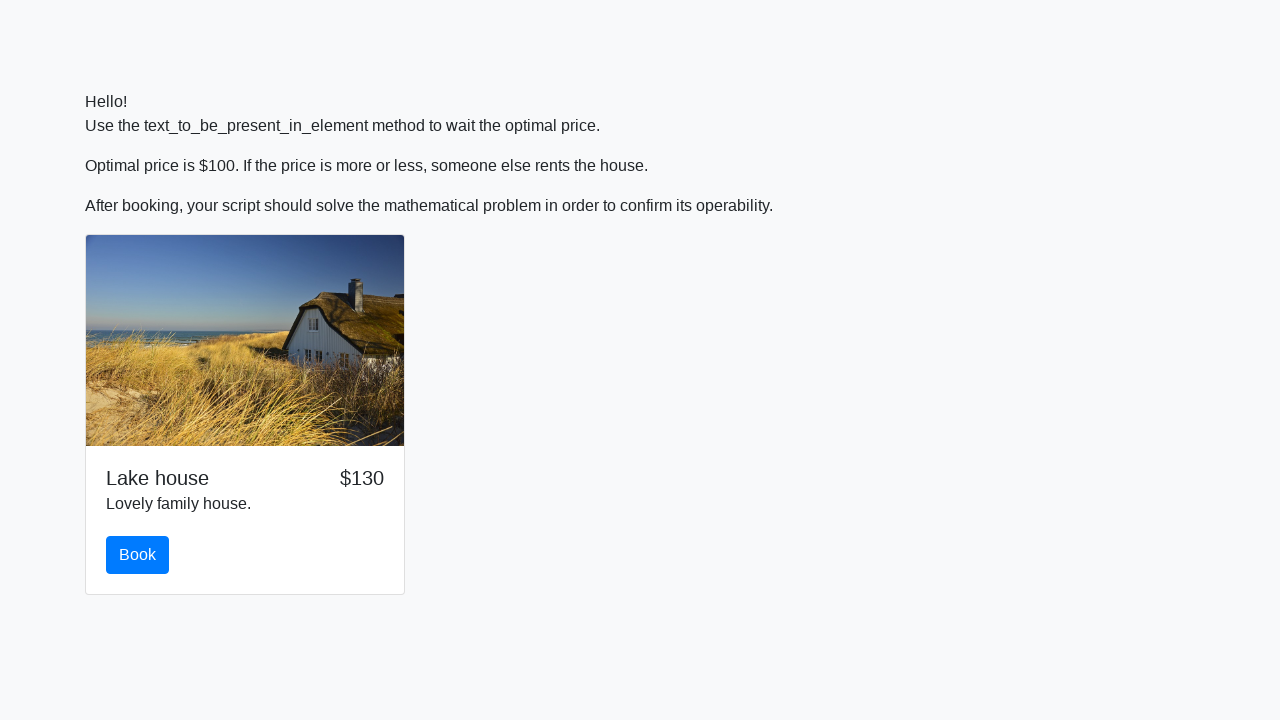